Tests infinite scroll functionality by scrolling down the page multiple times to trigger lazy loading of content

Starting URL: https://the-internet.herokuapp.com/infinite_scroll

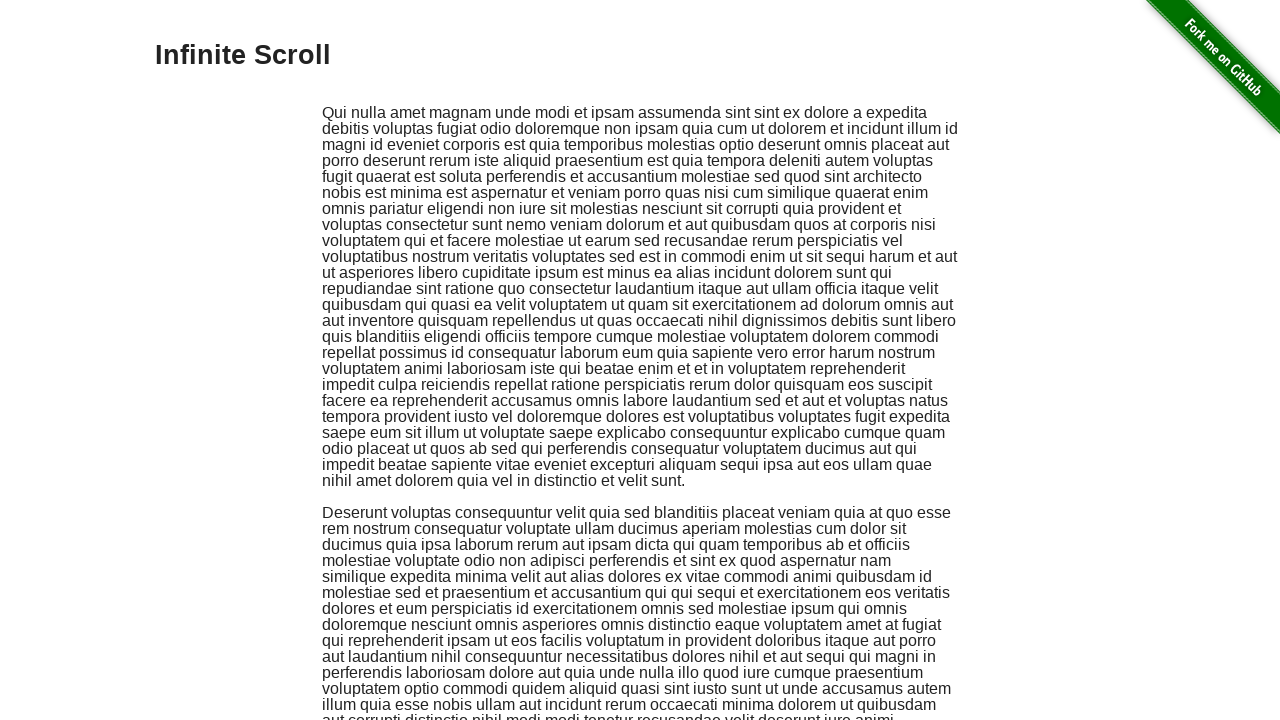

Scrolled down 500 pixels to trigger lazy loading
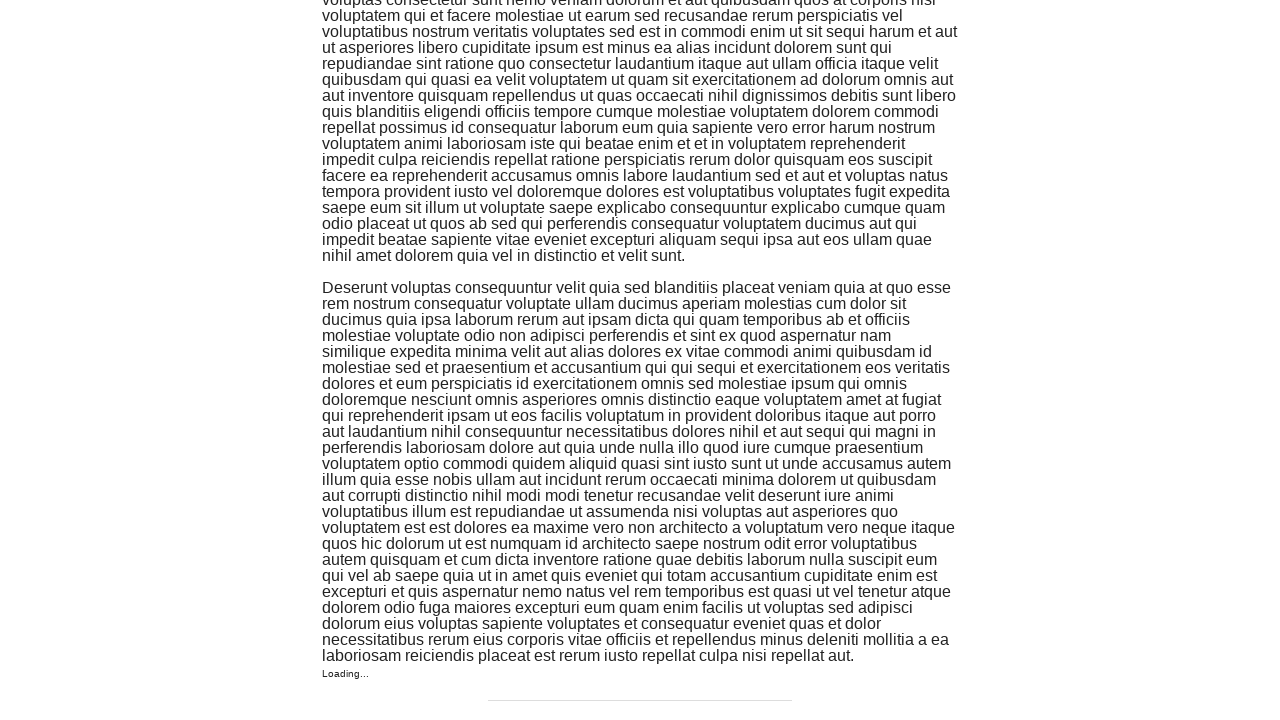

Waited 1 second for content to load after scroll
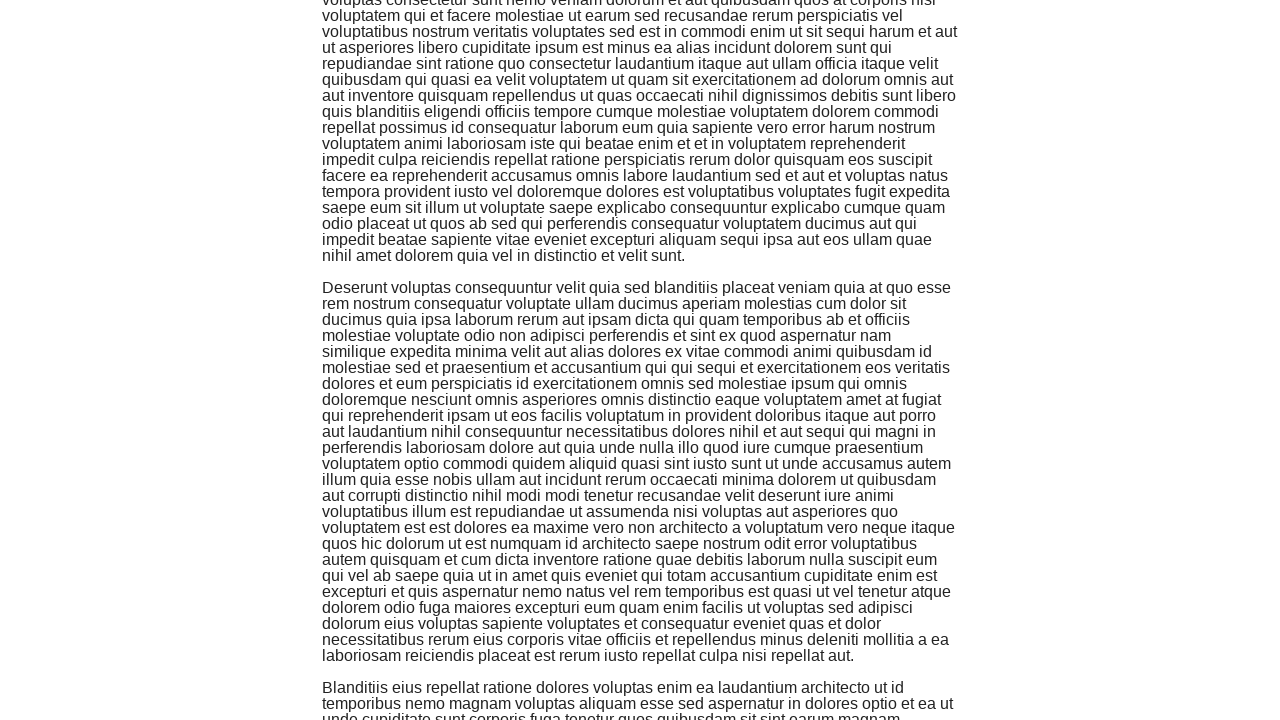

Scrolled down 500 pixels to trigger lazy loading
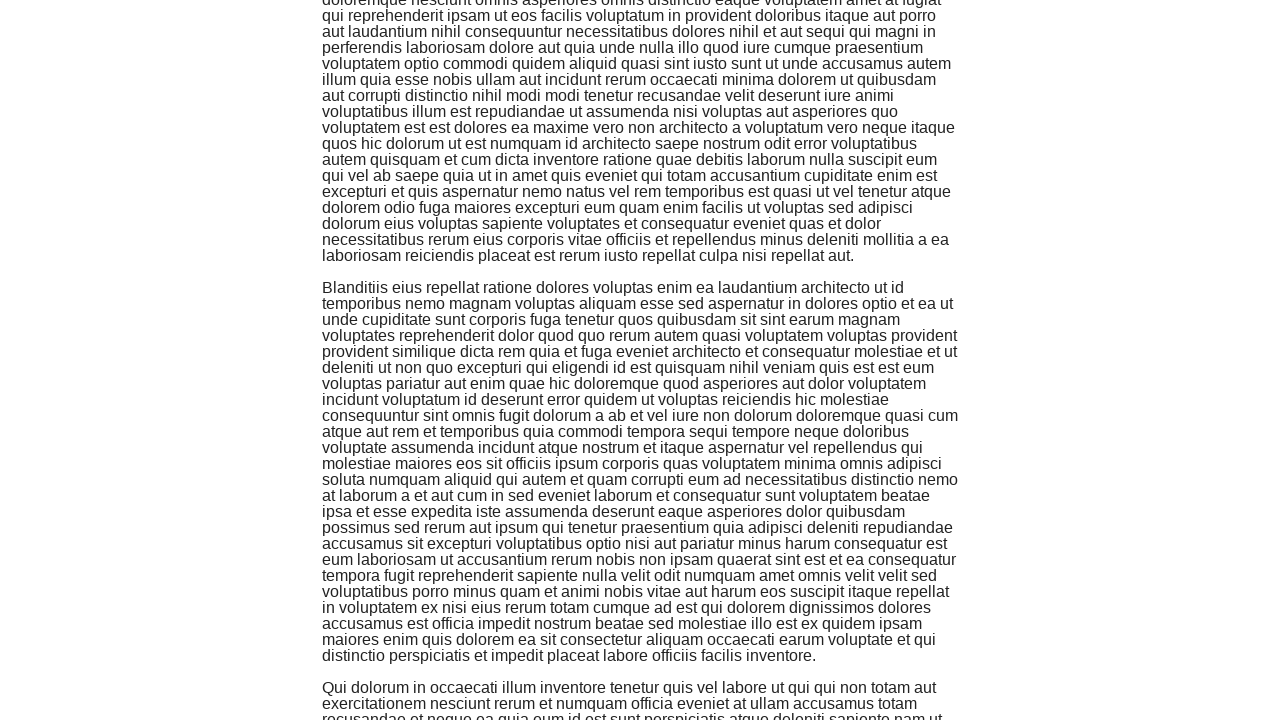

Waited 1 second for content to load after scroll
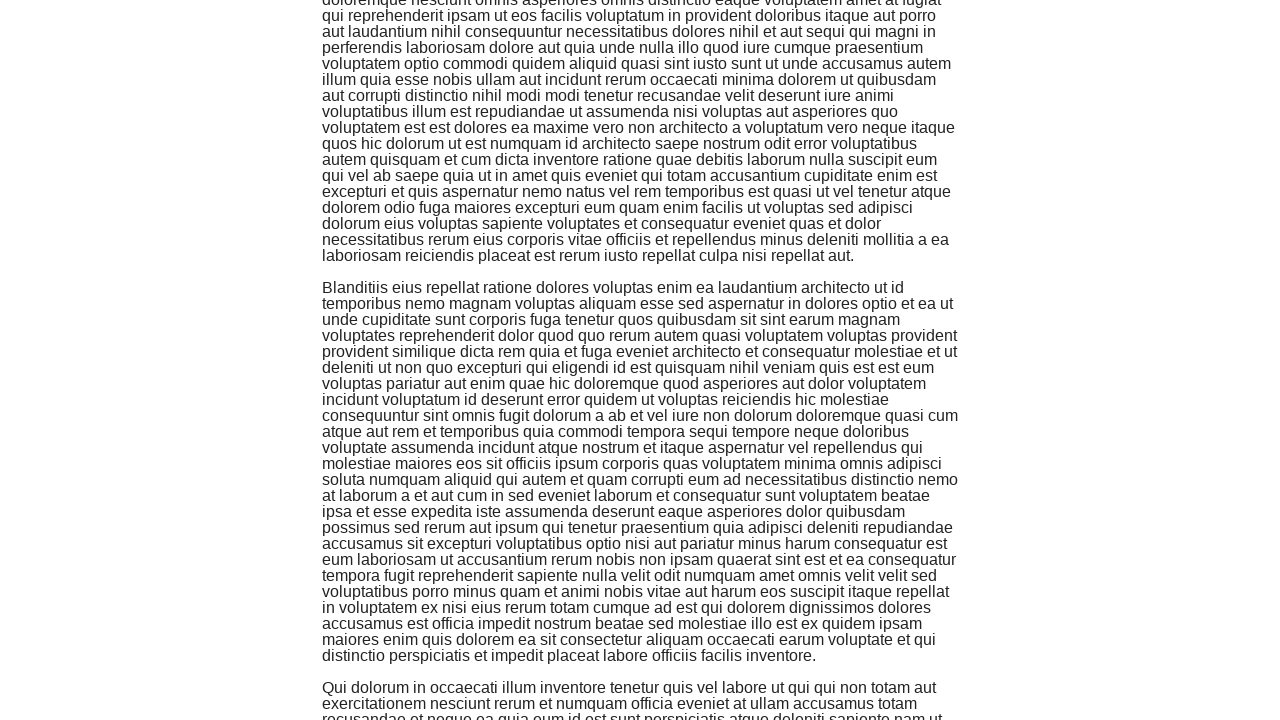

Scrolled down 500 pixels to trigger lazy loading
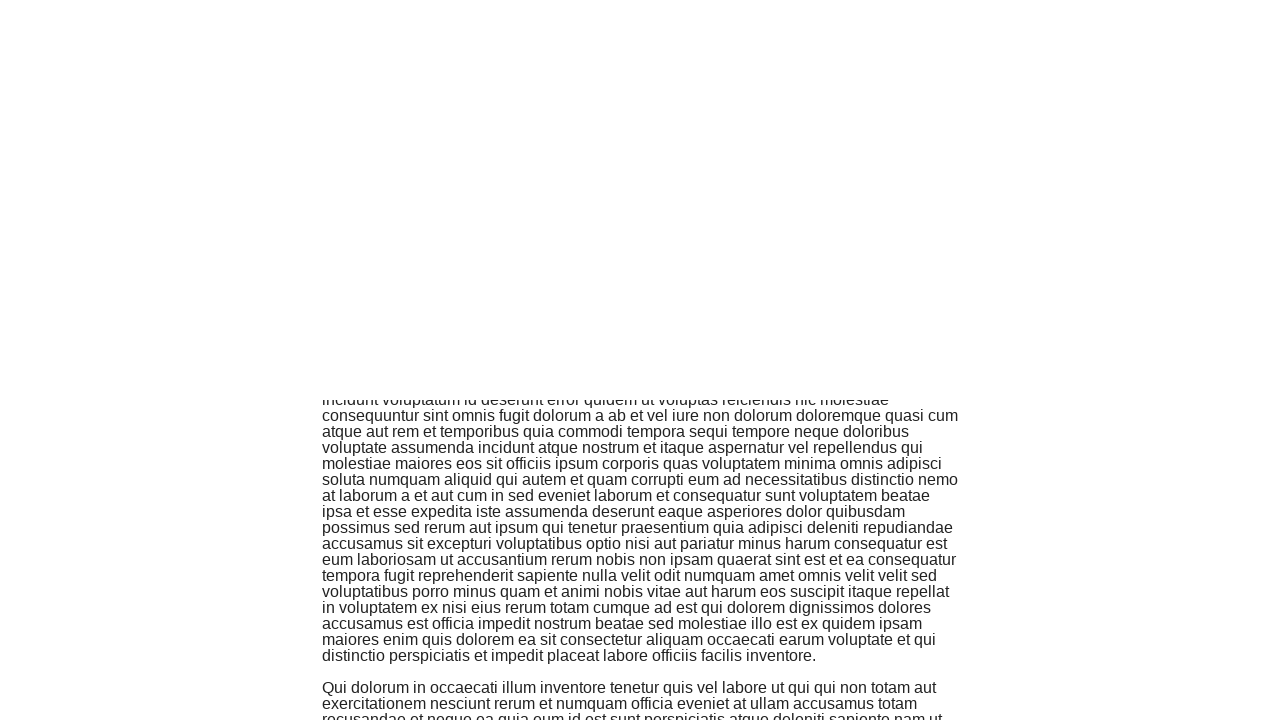

Waited 1 second for content to load after scroll
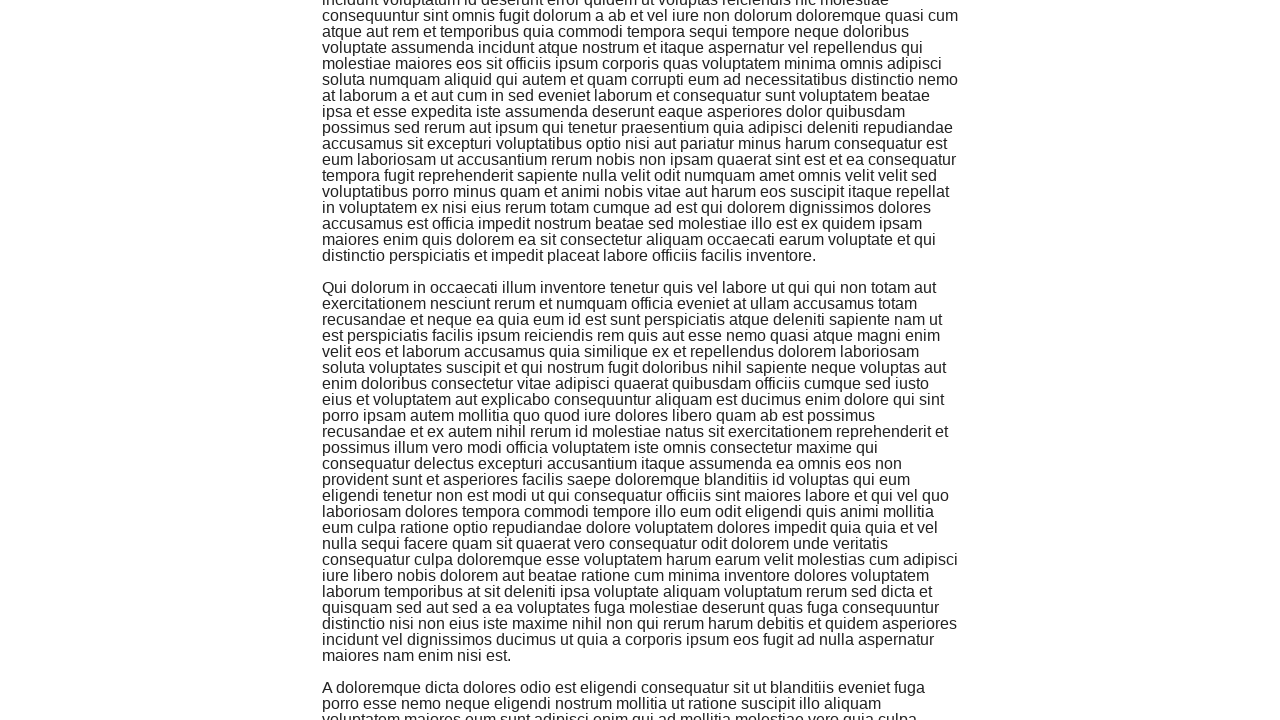

Scrolled down 500 pixels to trigger lazy loading
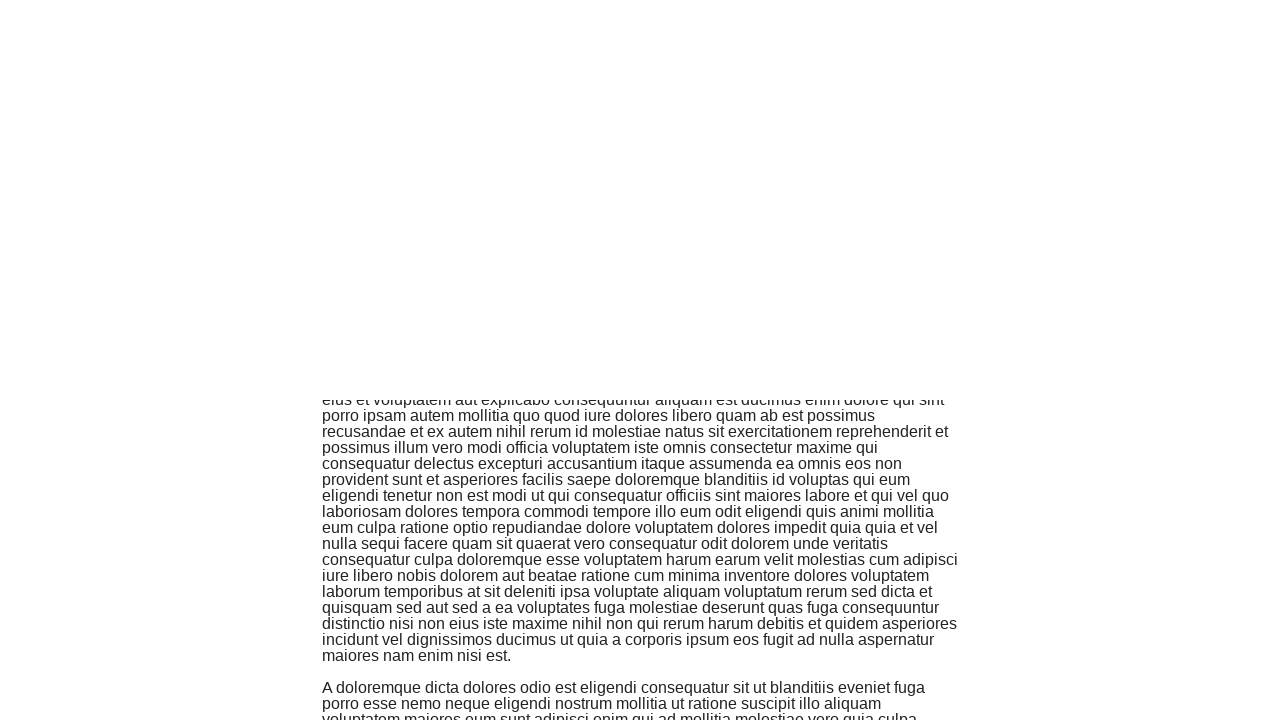

Waited 1 second for content to load after scroll
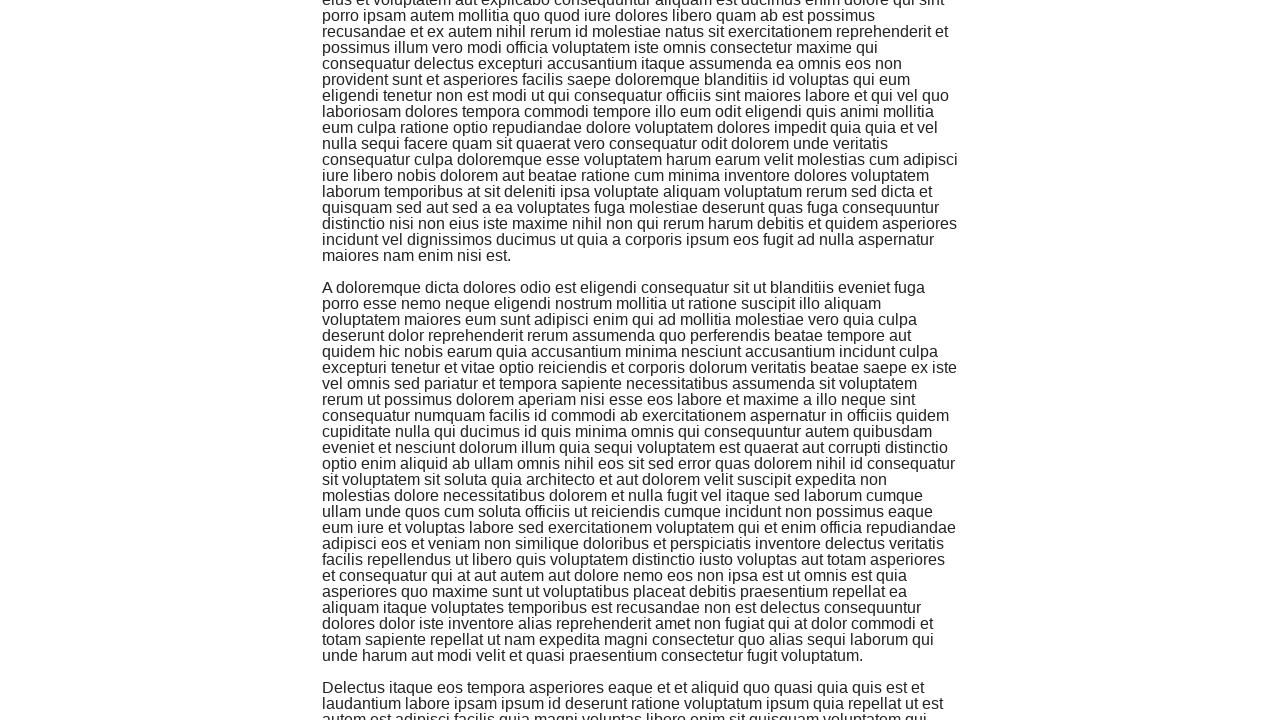

Scrolled down 500 pixels to trigger lazy loading
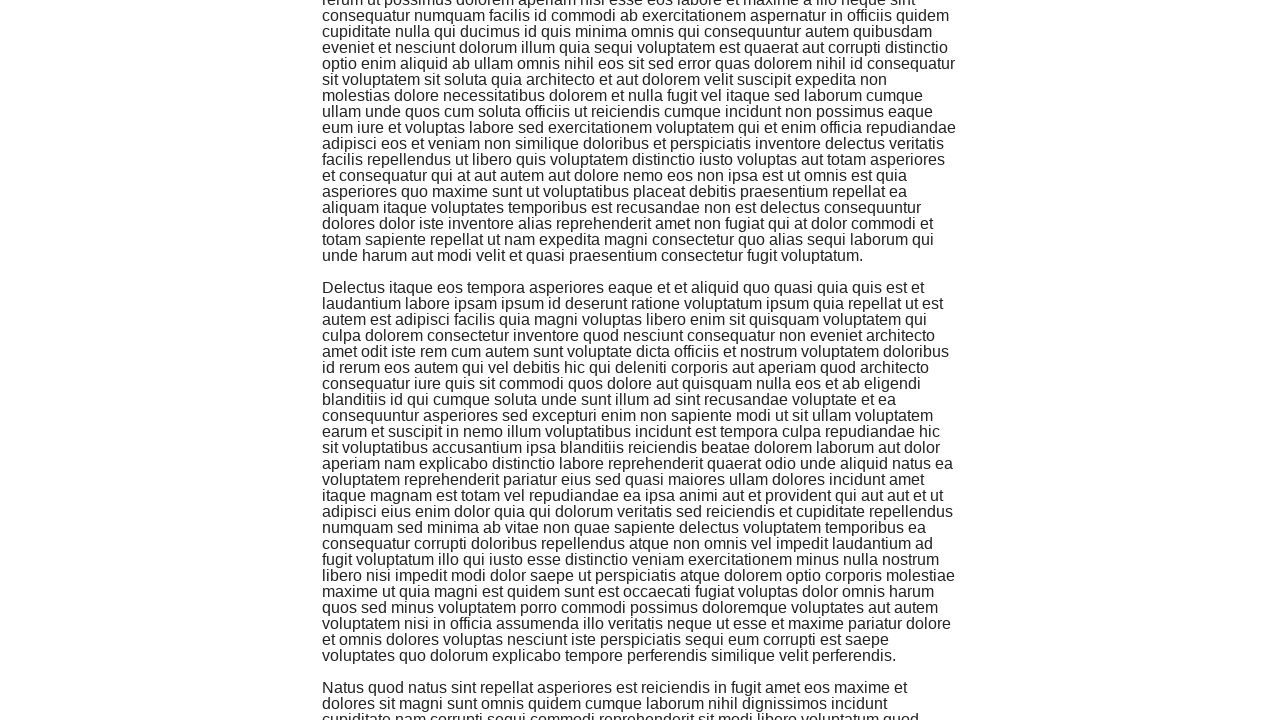

Waited 1 second for content to load after scroll
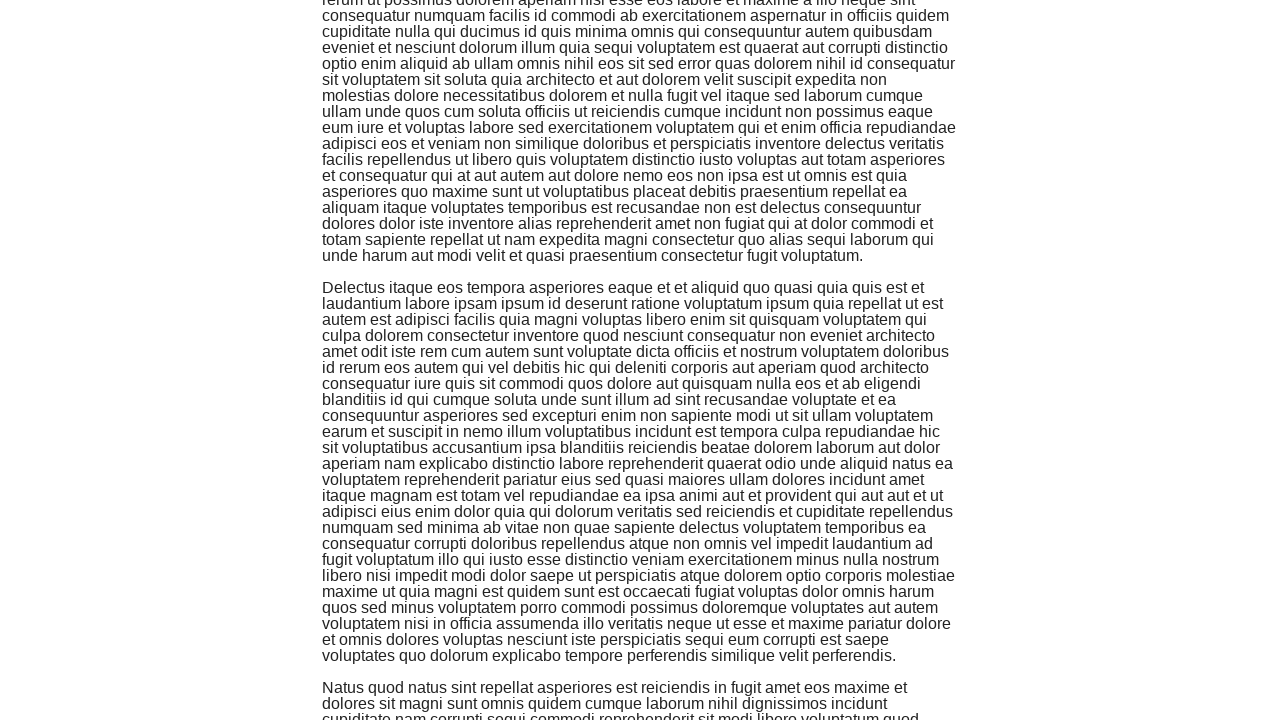

Scrolled down 500 pixels to trigger lazy loading
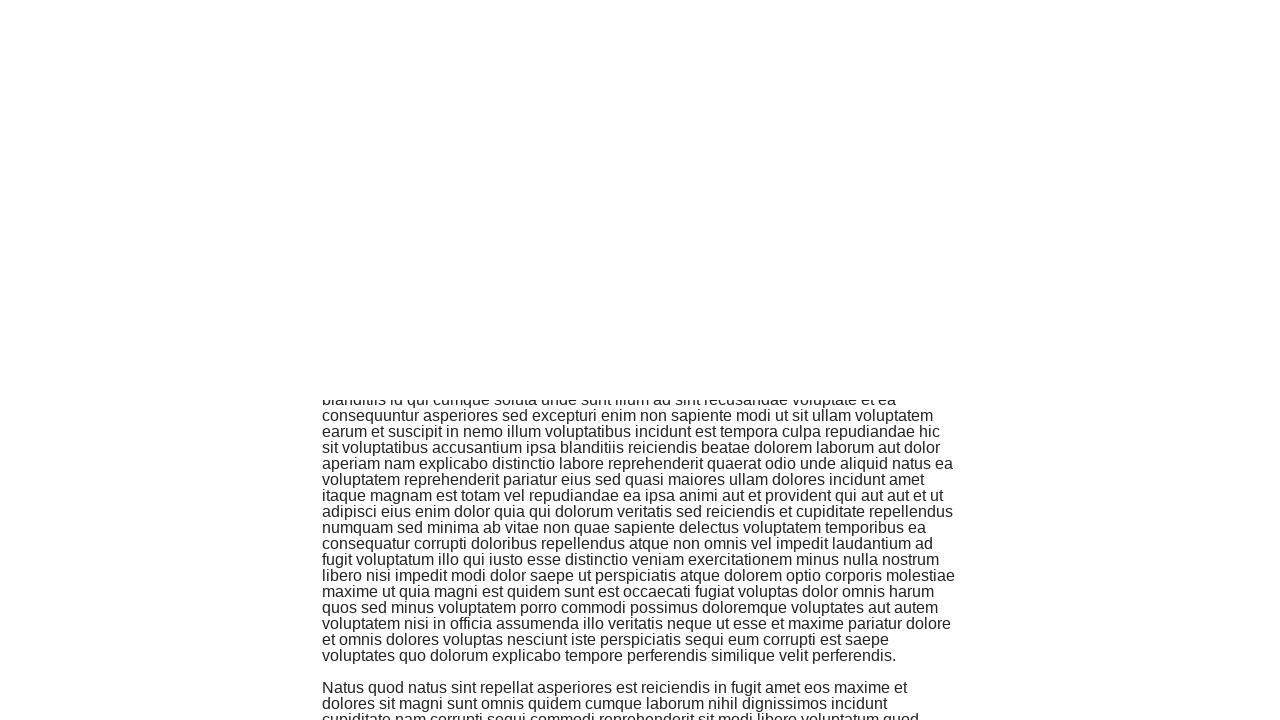

Waited 1 second for content to load after scroll
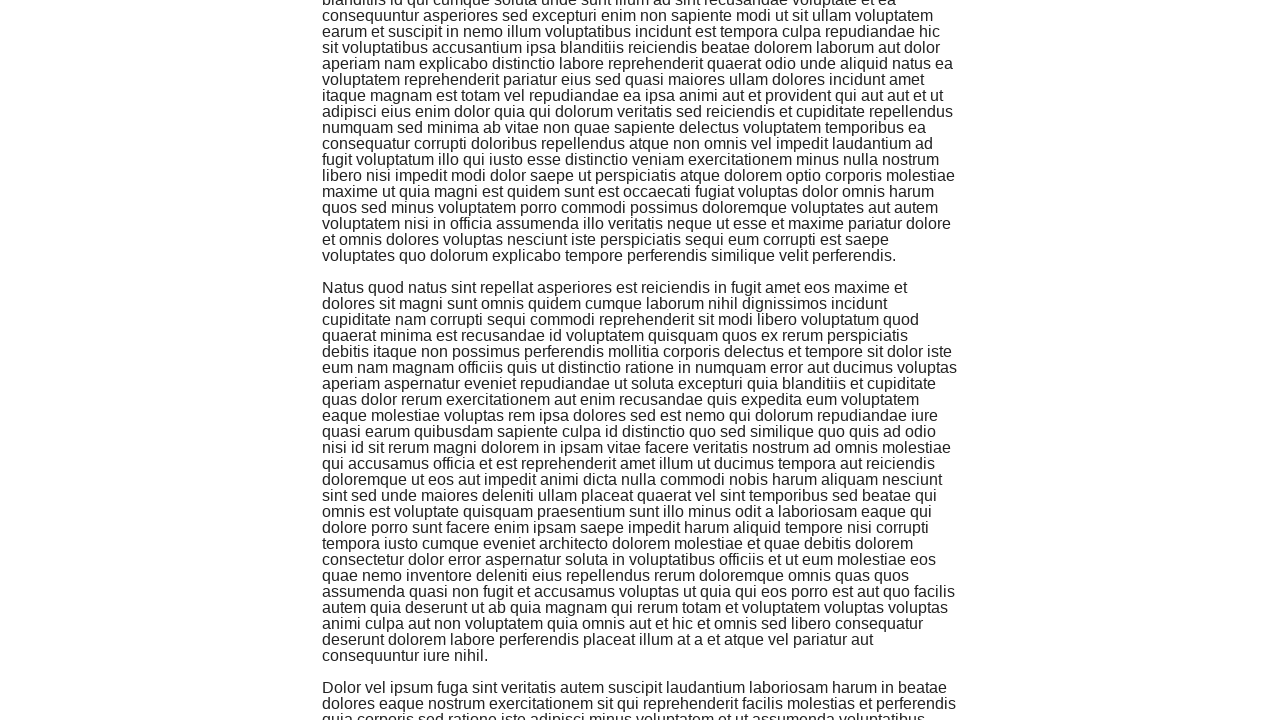

Scrolled down 500 pixels to trigger lazy loading
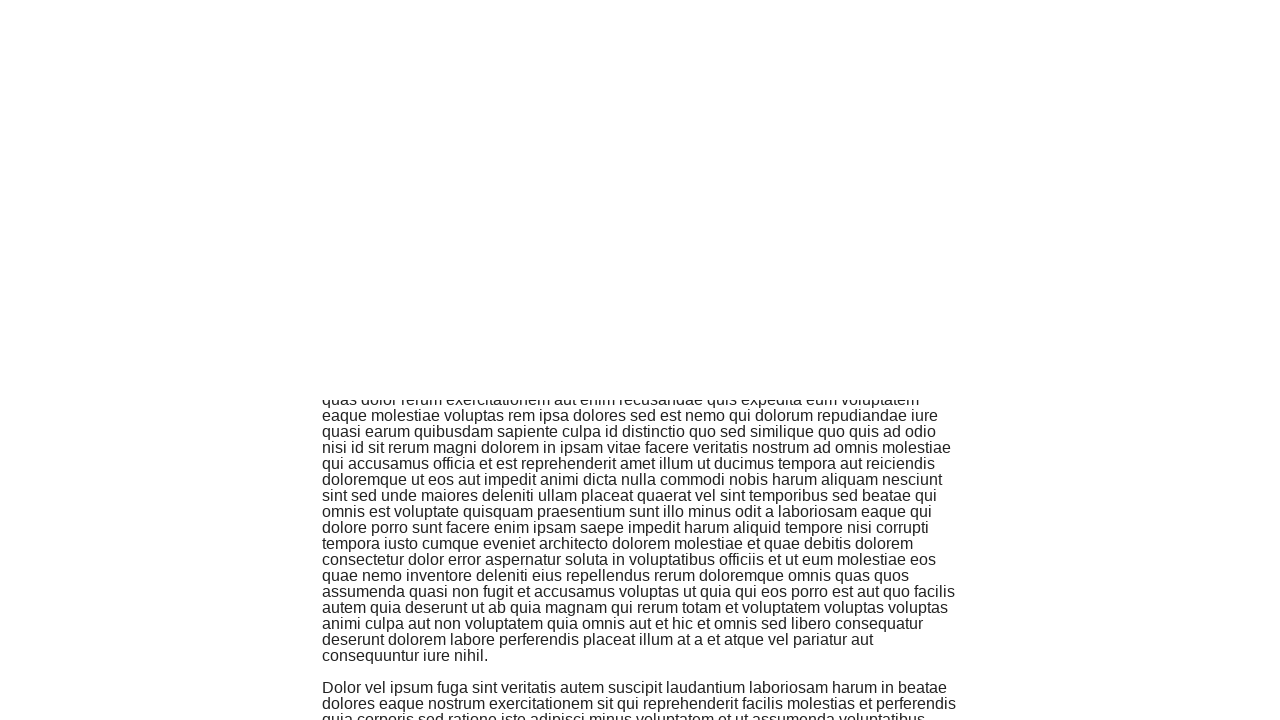

Waited 1 second for content to load after scroll
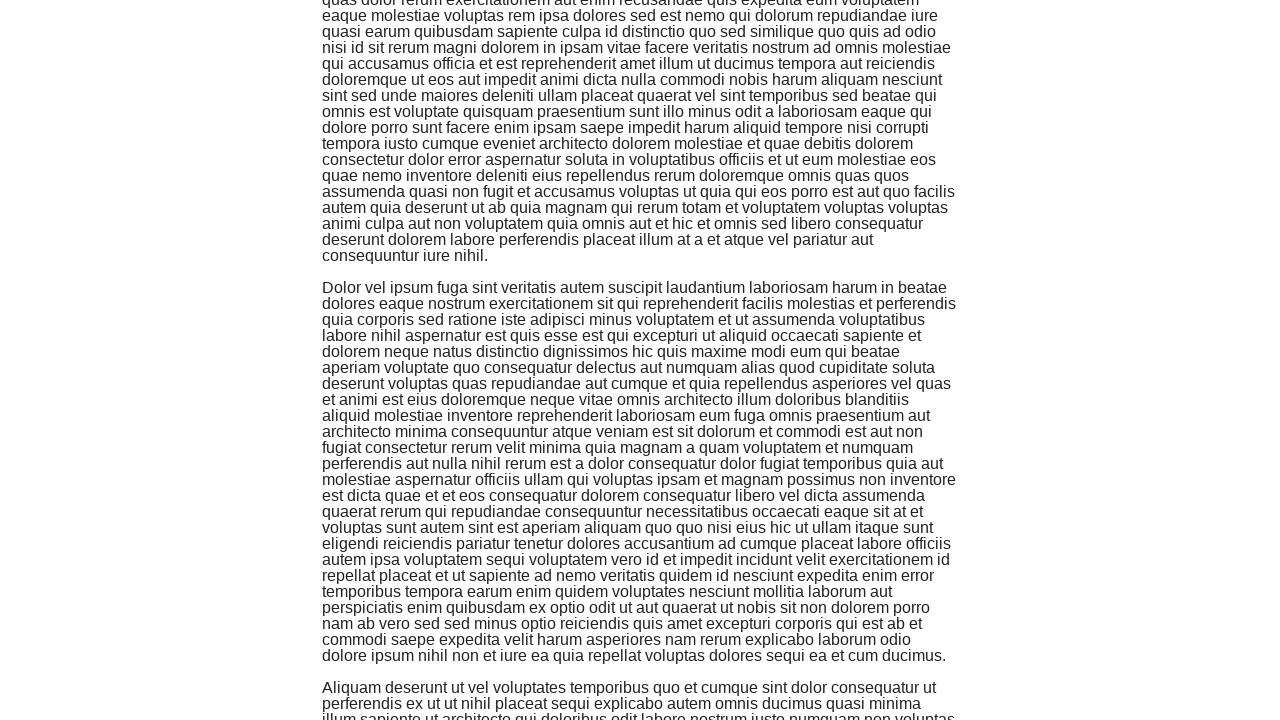

Scrolled down 500 pixels to trigger lazy loading
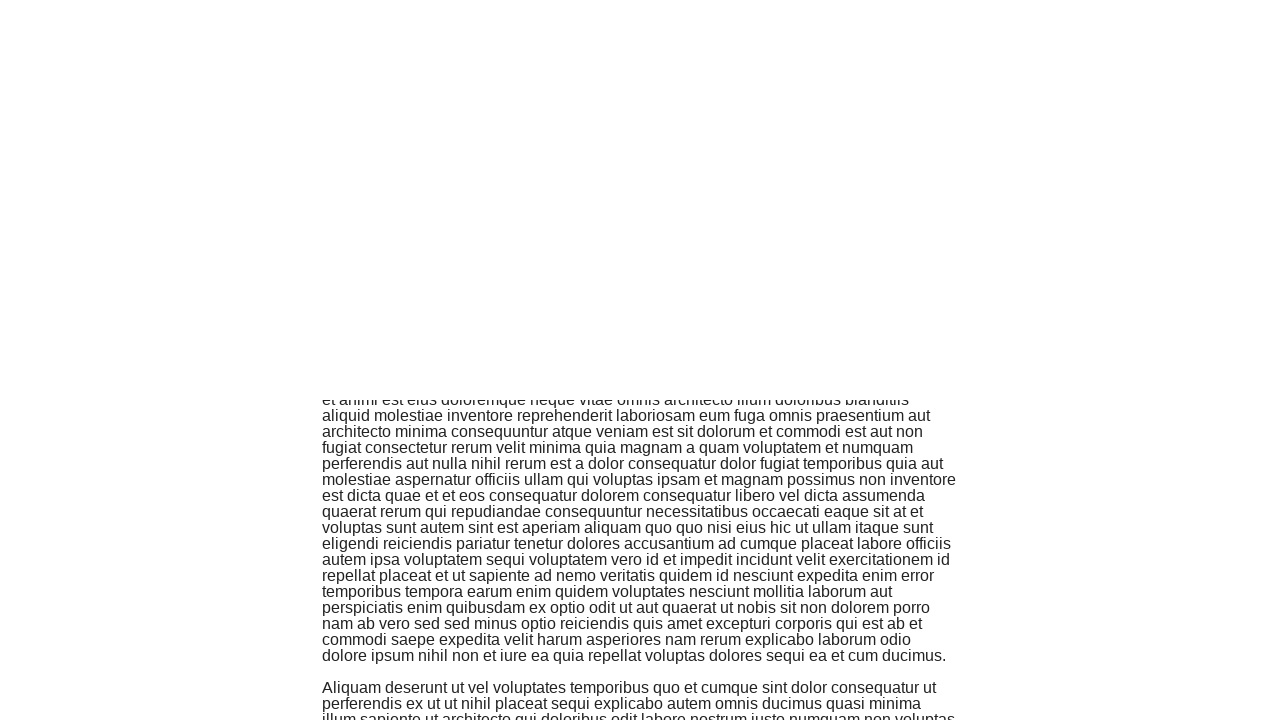

Waited 1 second for content to load after scroll
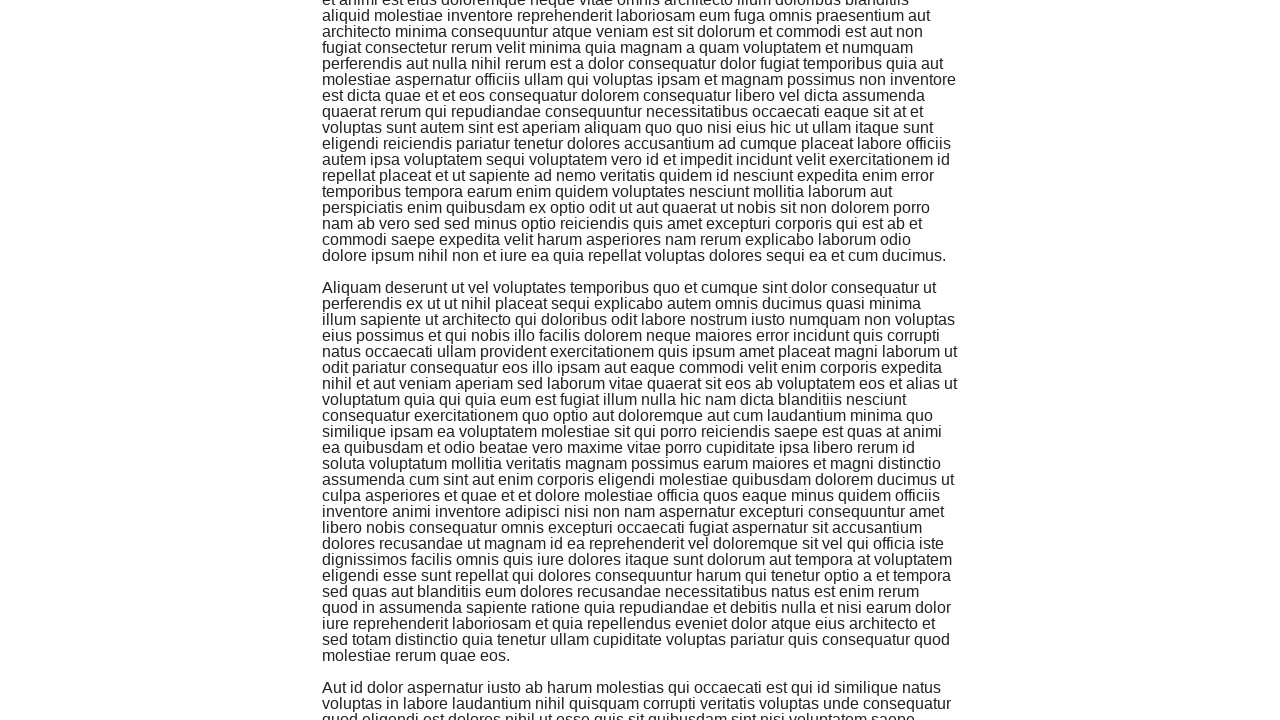

Scrolled down 500 pixels to trigger lazy loading
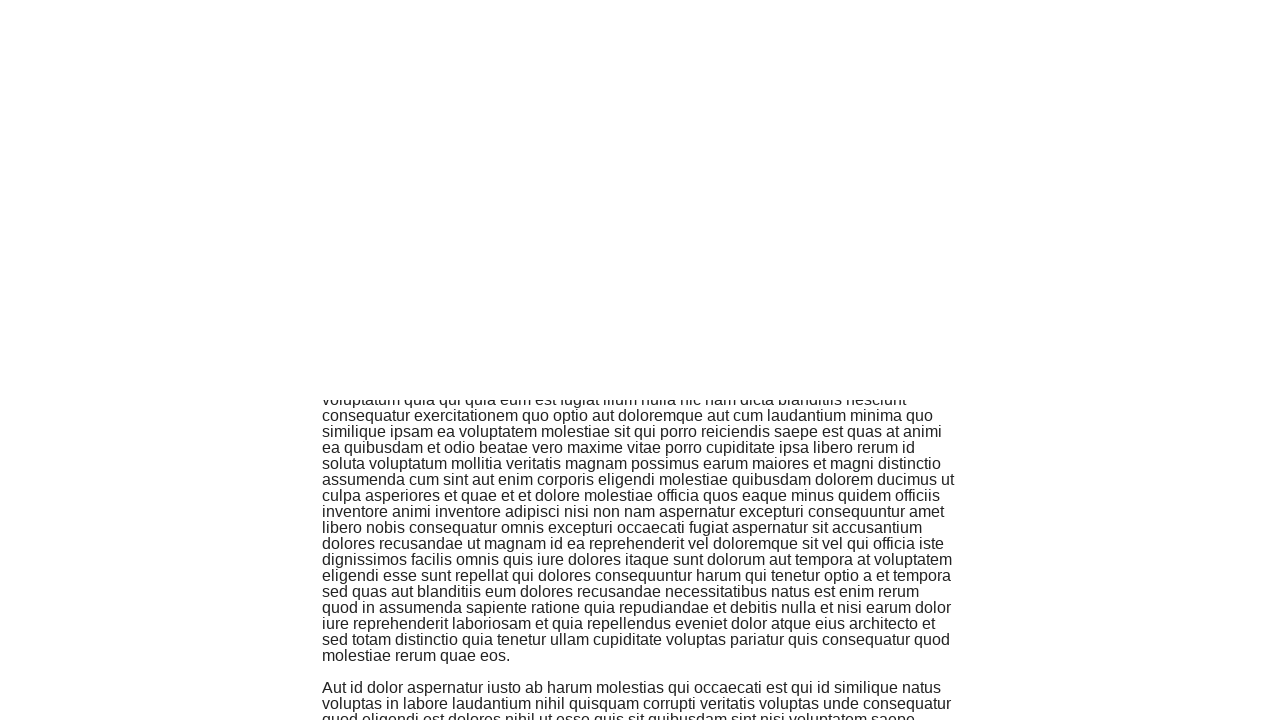

Waited 1 second for content to load after scroll
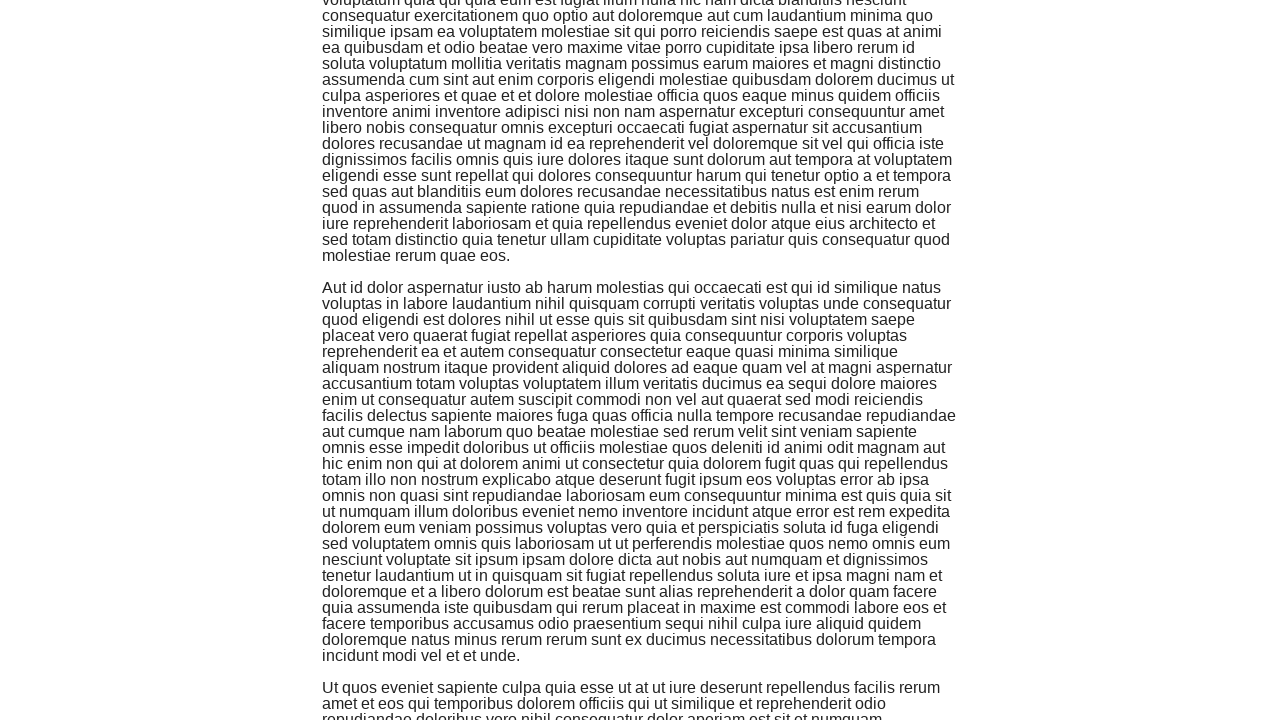

Scrolled down 500 pixels to trigger lazy loading
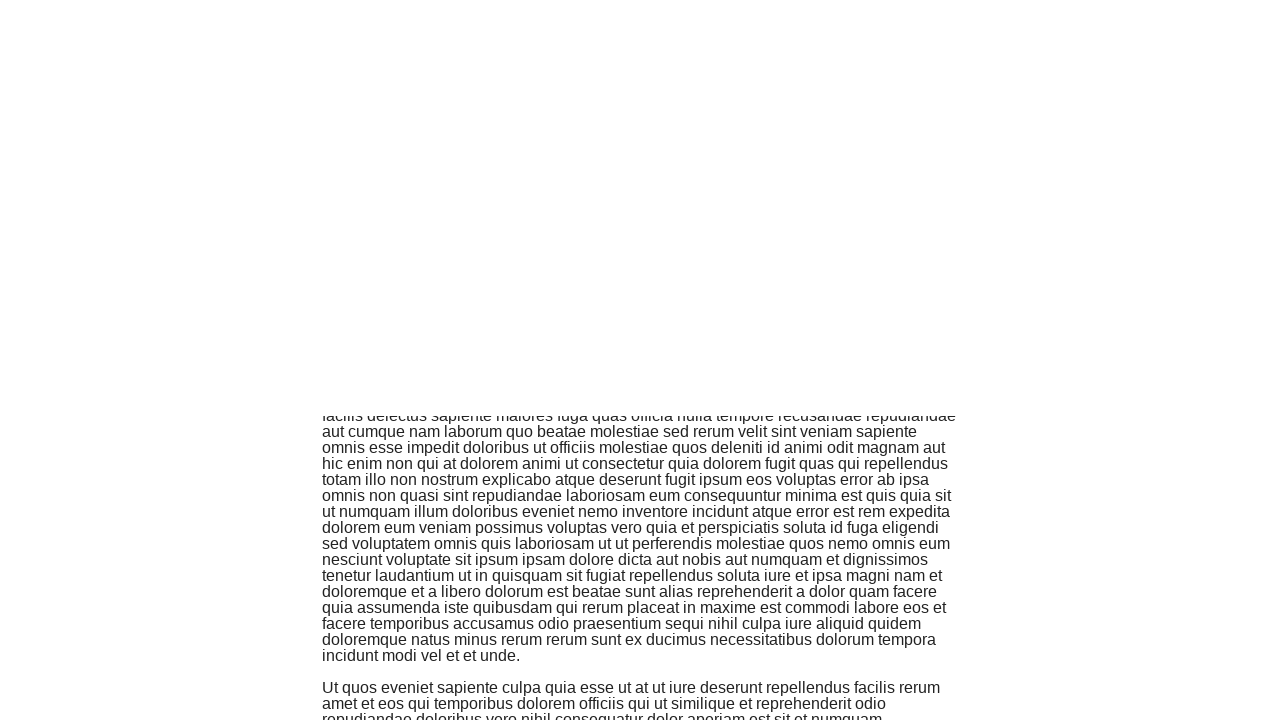

Waited 1 second for content to load after scroll
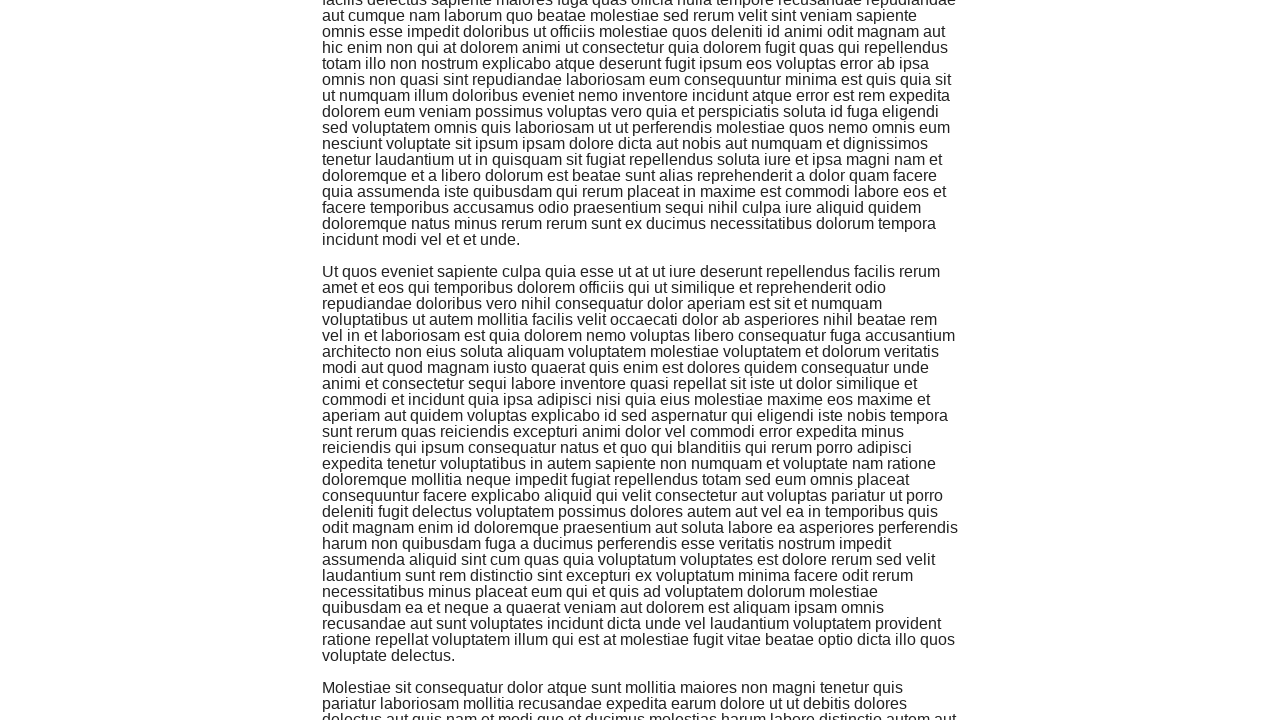

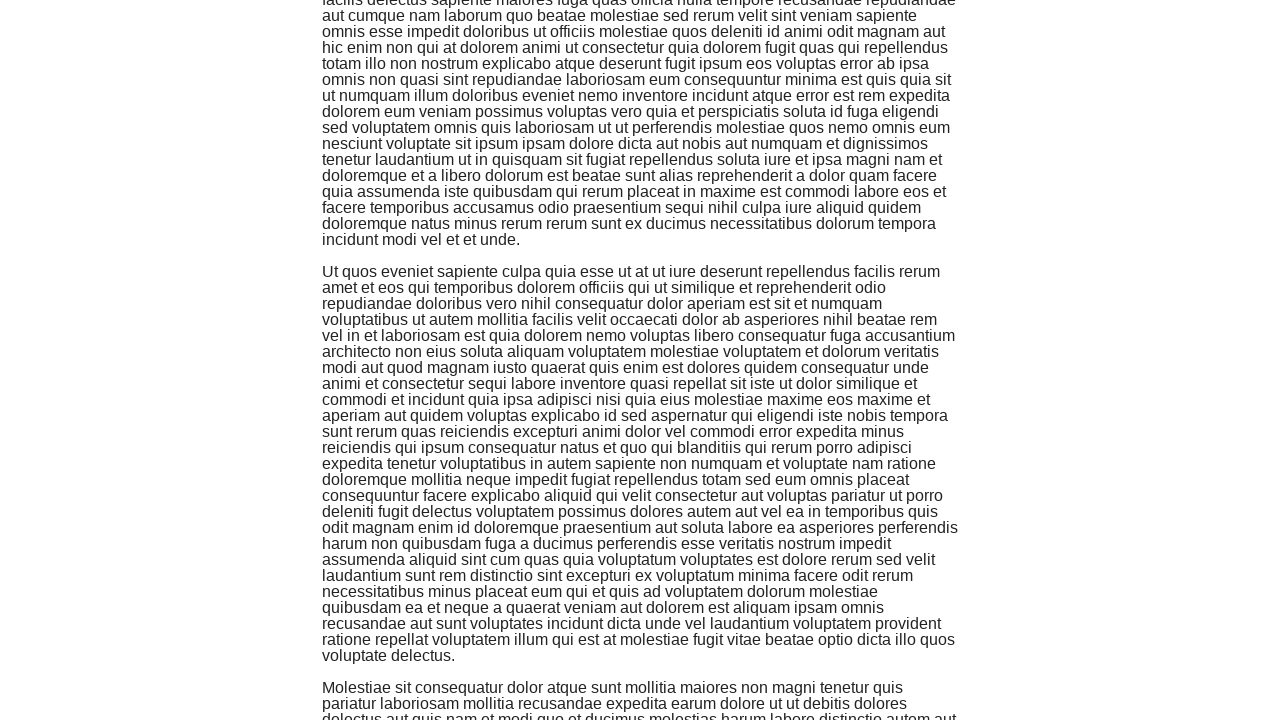